Tests selecting a radio button, verifying its selection state, clicking a button to get the checked value, and reading the displayed result

Starting URL: https://www.lambdatest.com/selenium-playground/radiobutton-demo

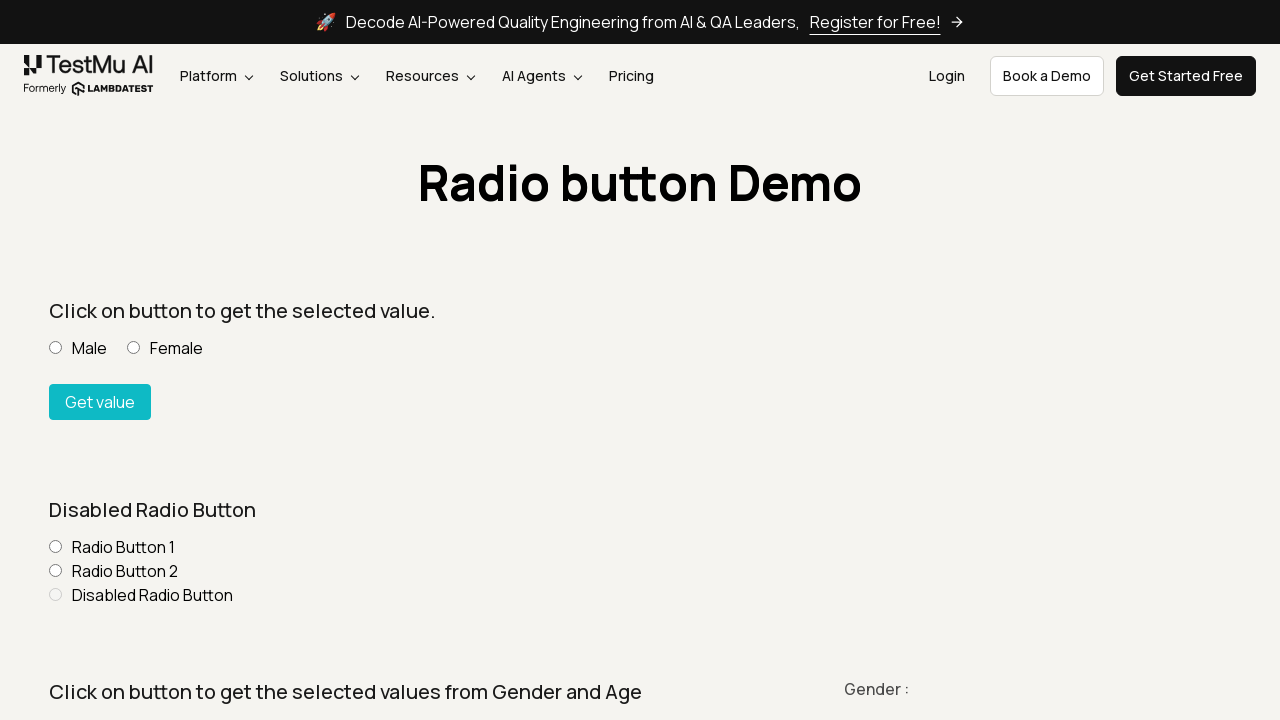

Clicked Male radio button at (56, 348) on input[value='Male'][name='optradio']
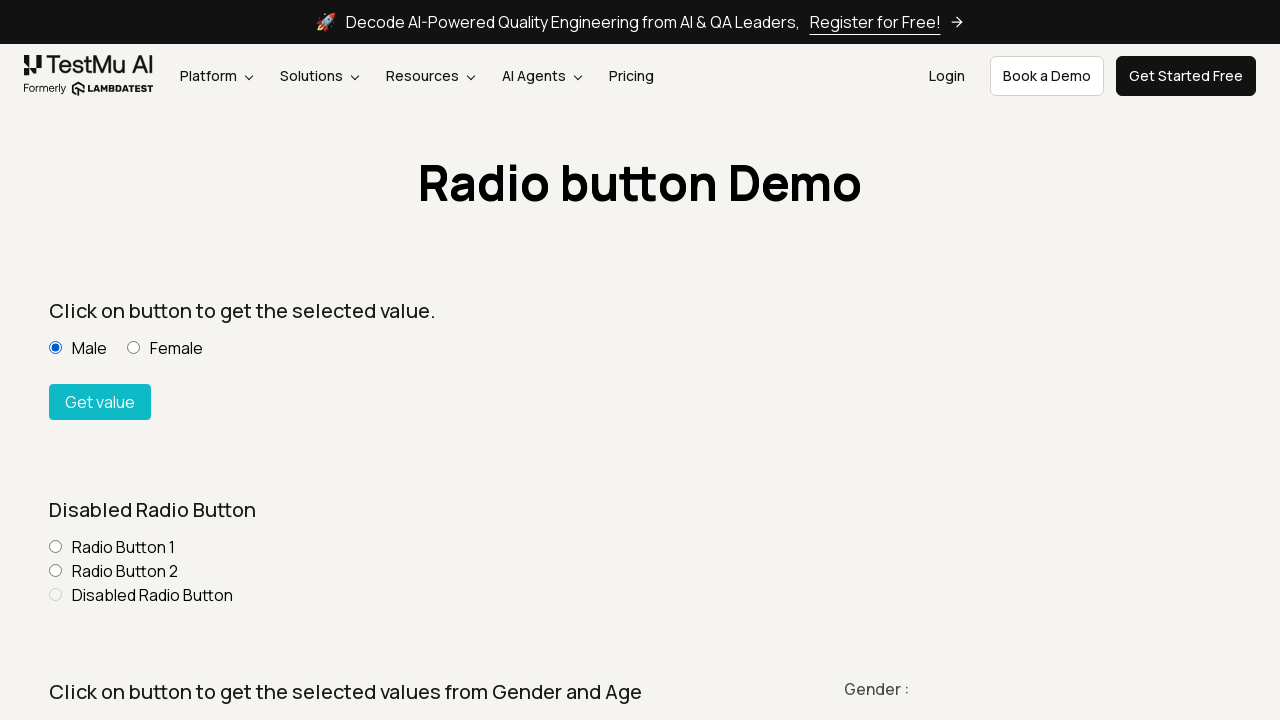

Verified Male radio button is selected
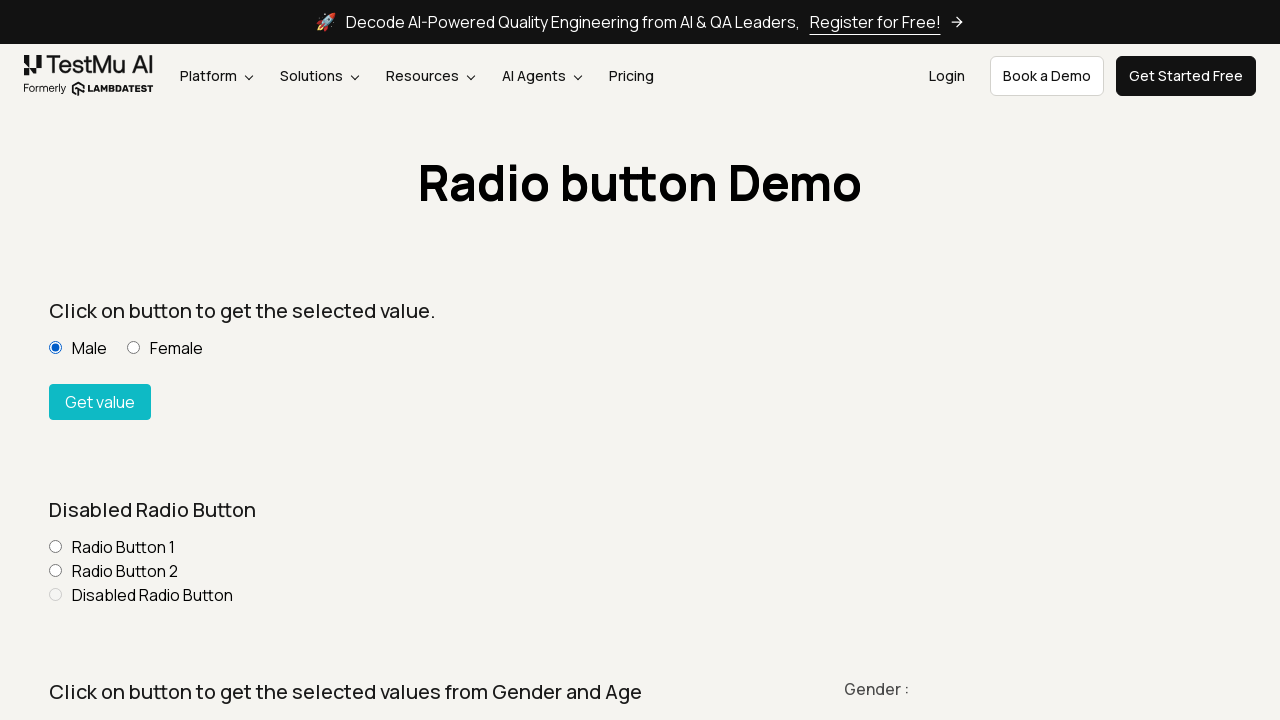

Clicked Get Checked Value button at (100, 402) on #buttoncheck
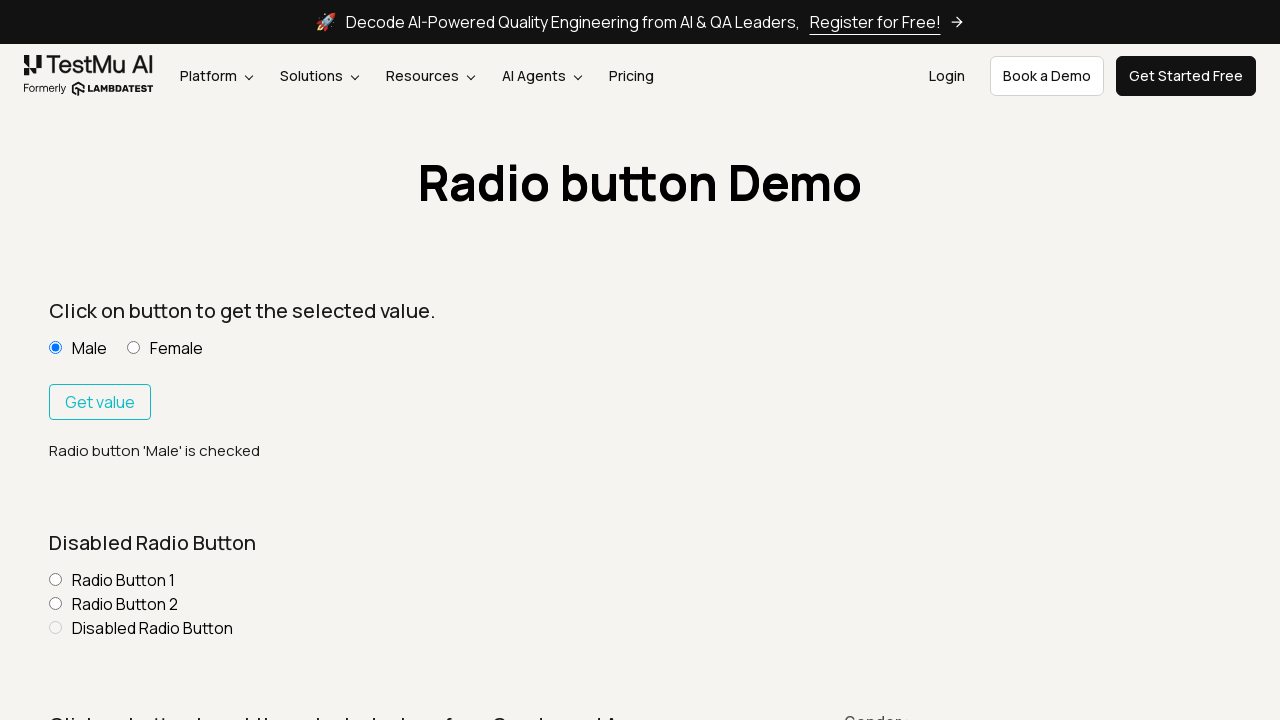

Read result text: Radio button 'Male' is checked
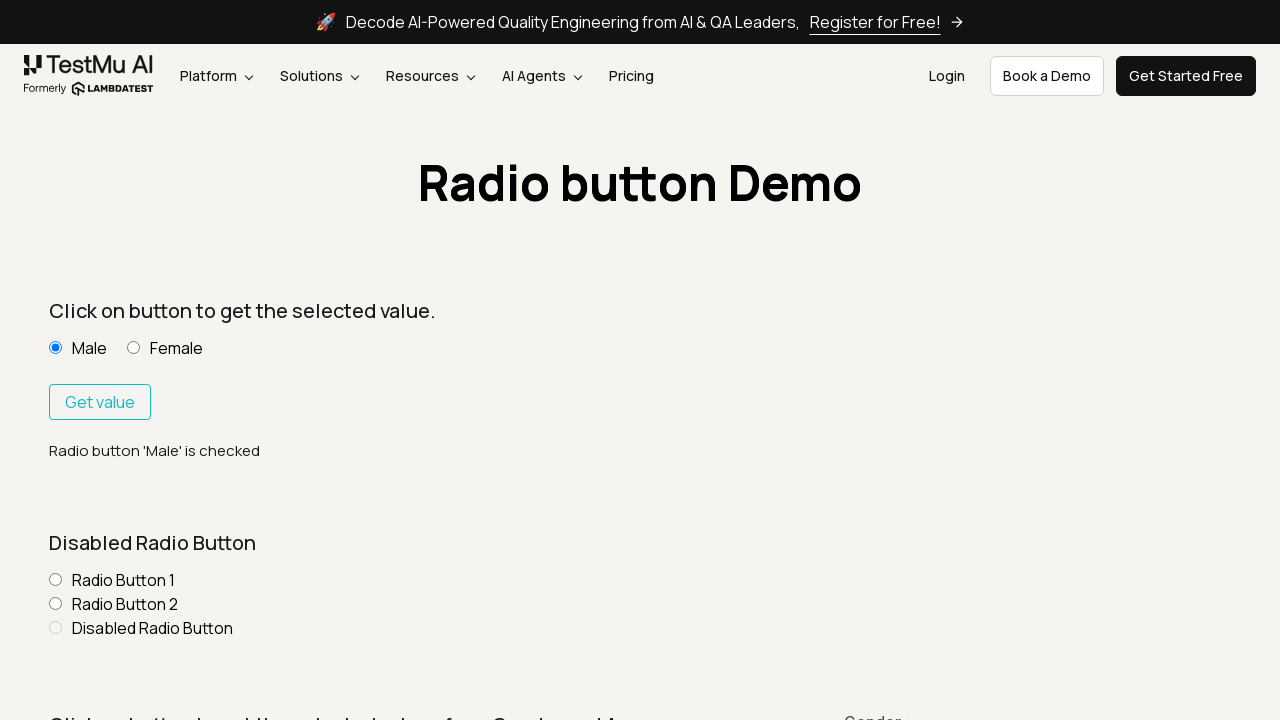

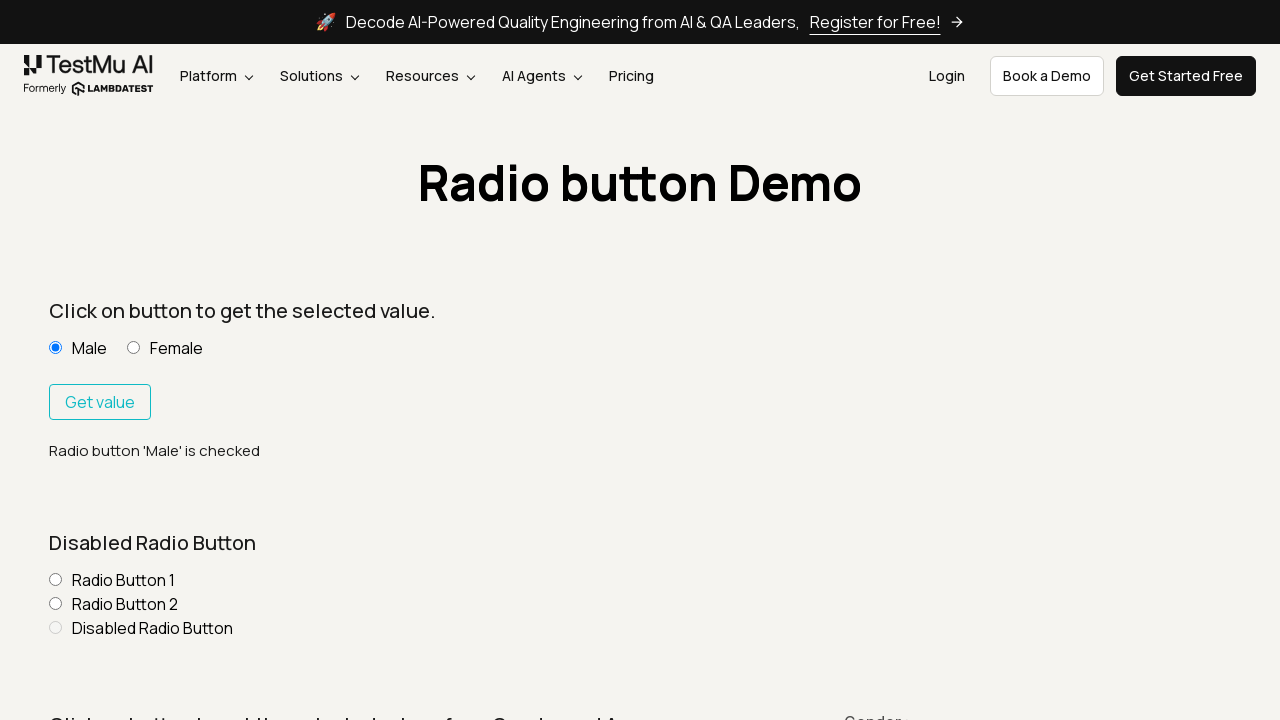